Tests nested iframe handling by navigating to frames within frames, switching through multiple frame levels, and entering text in the innermost frame

Starting URL: http://demo.automationtesting.in/Frames.html

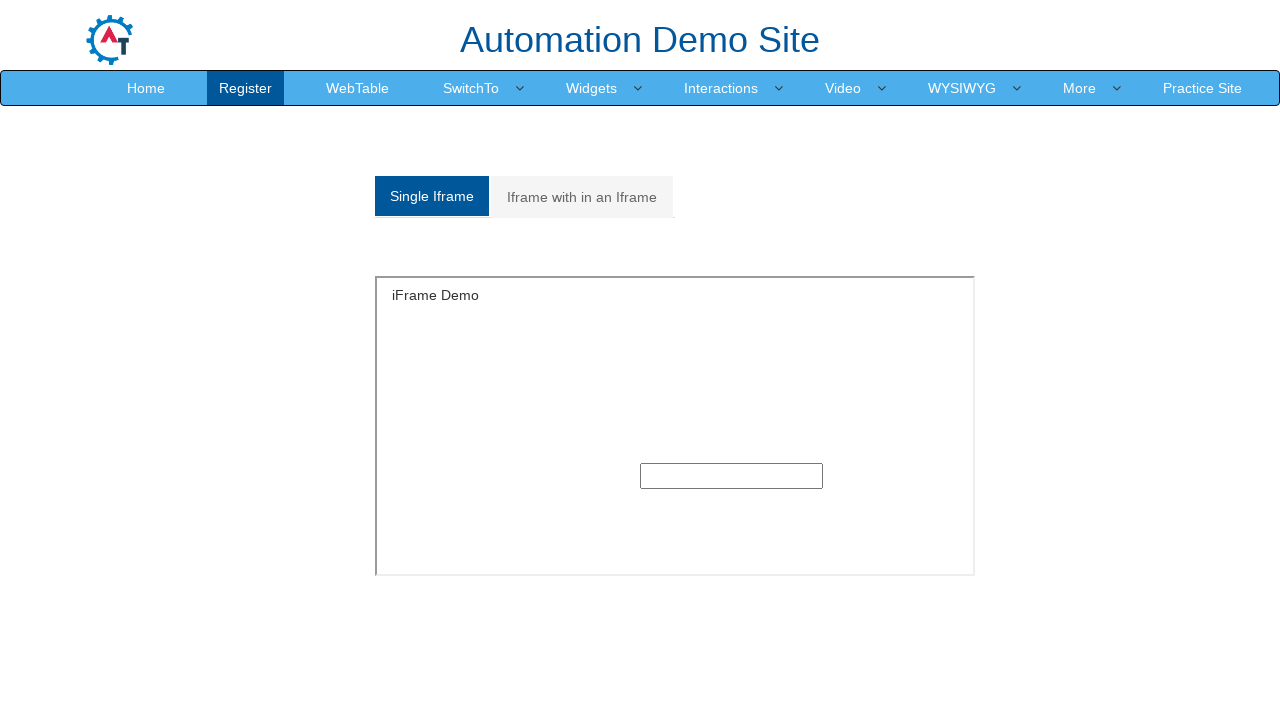

Clicked on SwitchTo menu at (471, 88) on text=SwitchTo
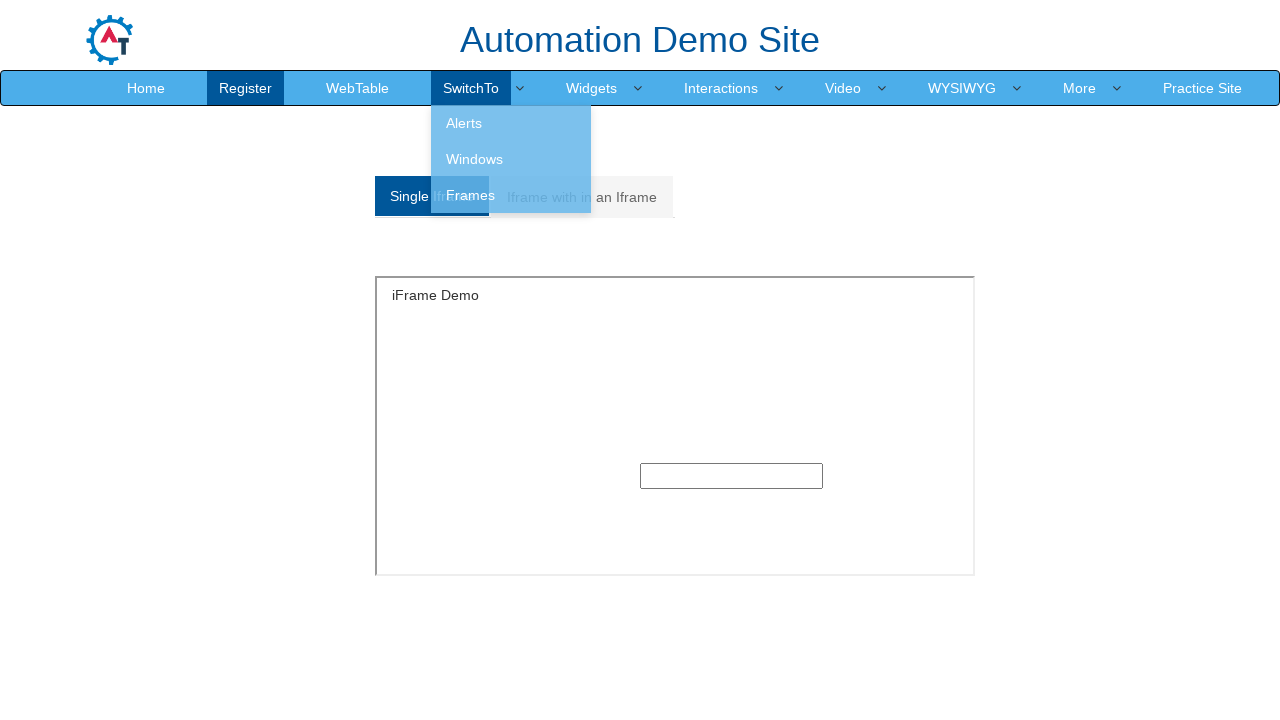

Clicked on Frames option at (511, 195) on text=Frames
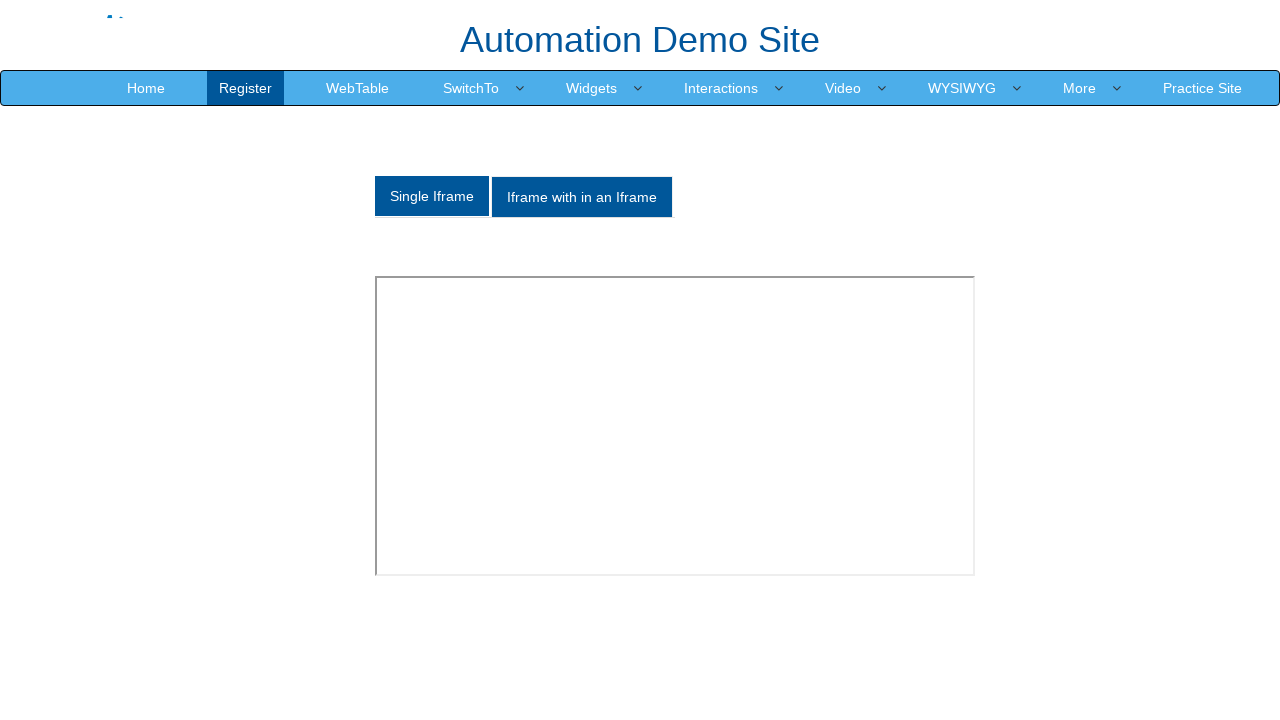

Clicked on nested iframe option 'Iframe with in an Iframe' at (582, 197) on text=Iframe with in an Iframe
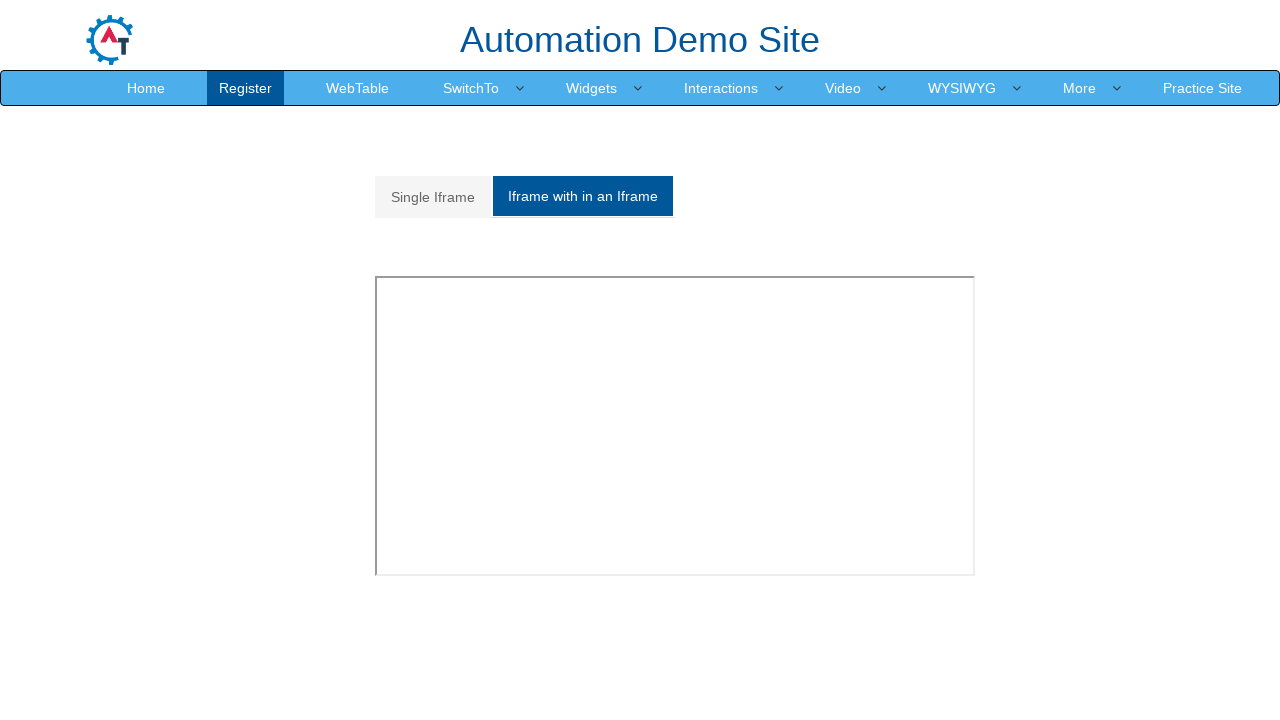

Scrolled down to view the frame content
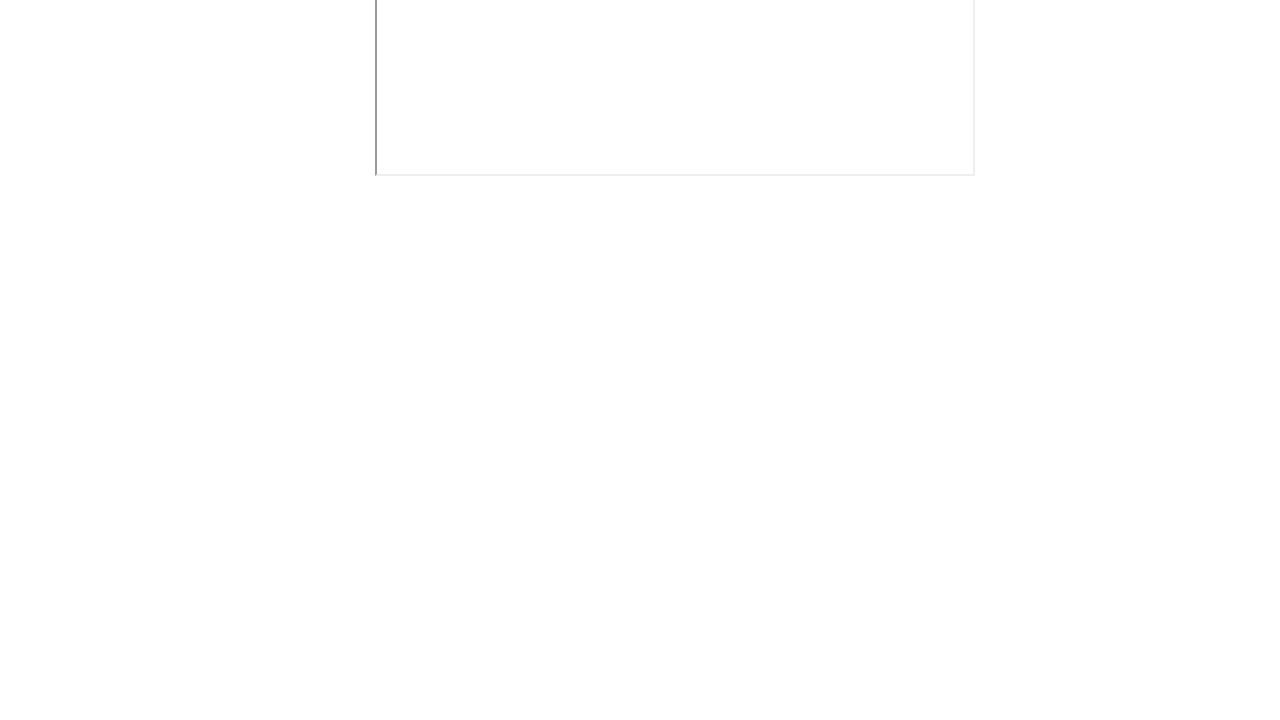

Waited for outer iframe to load
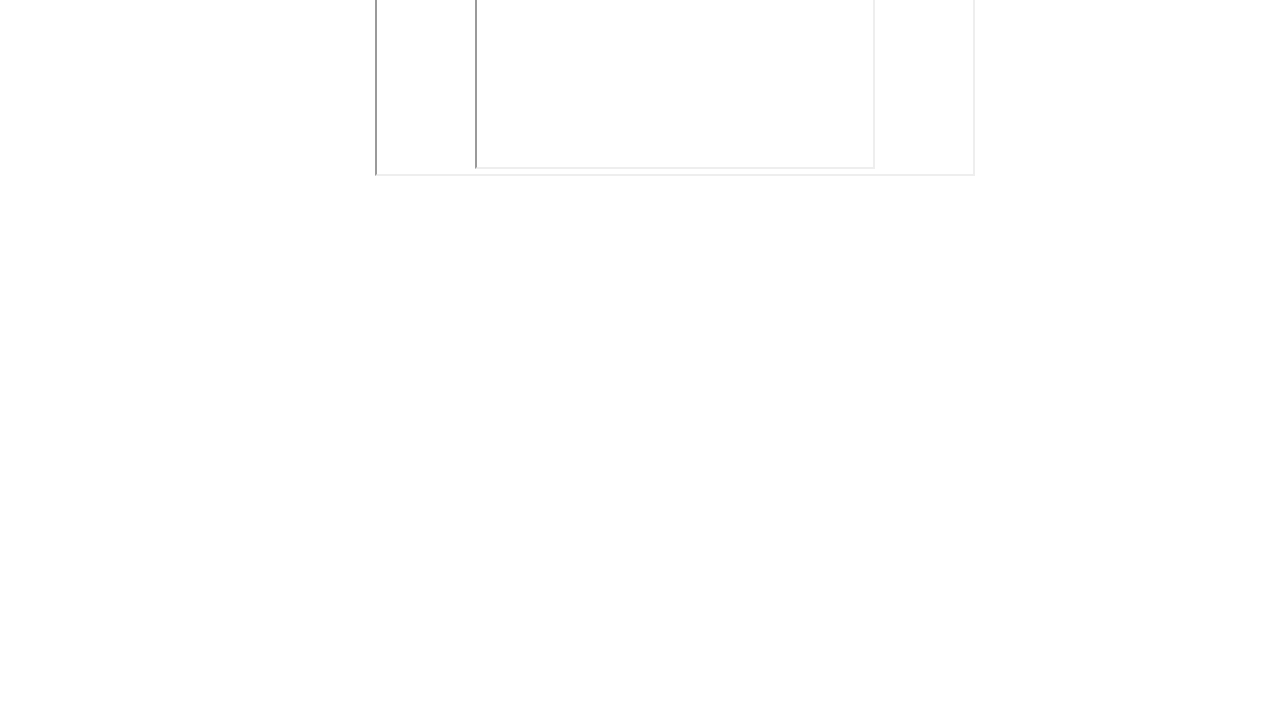

Located outer iframe reference
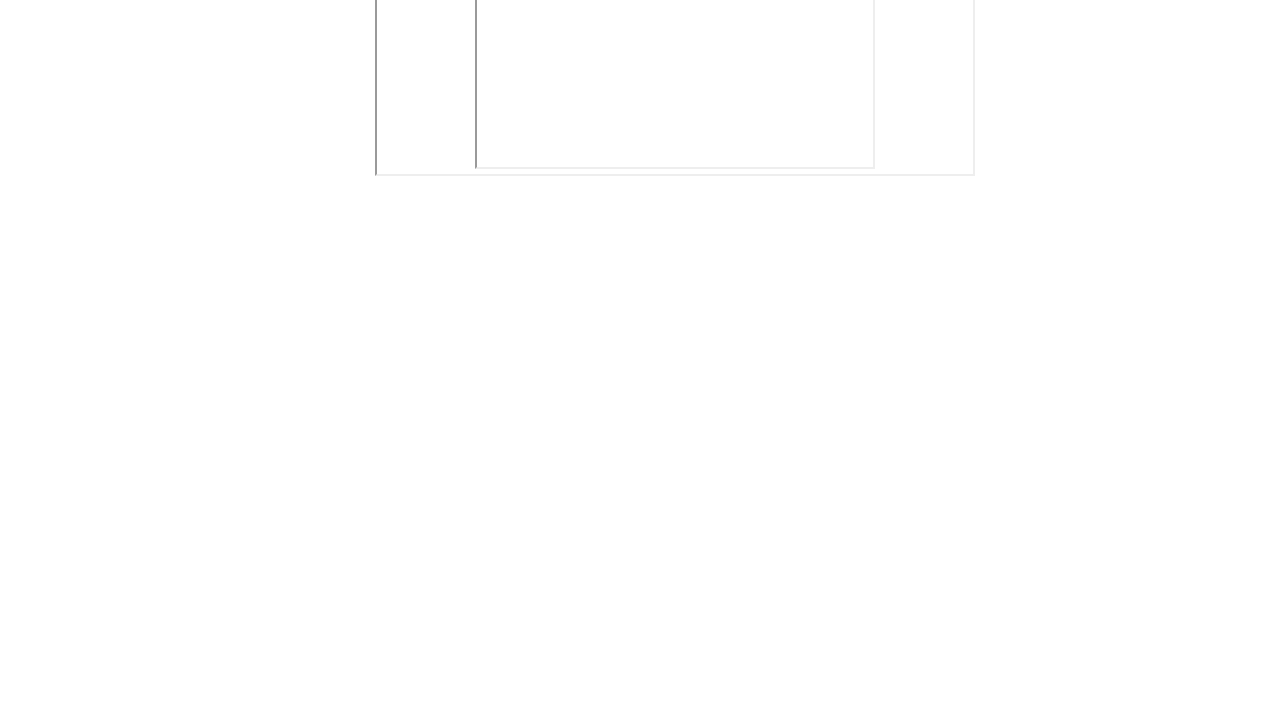

Located inner iframe within outer iframe
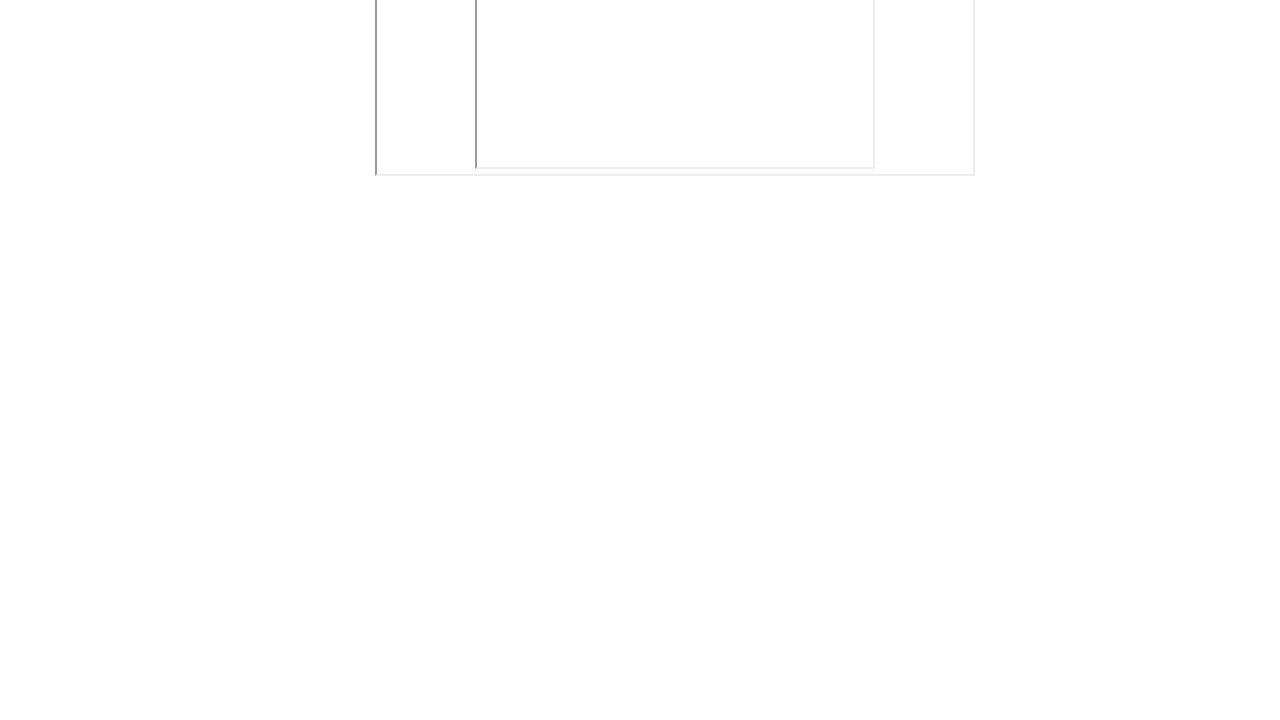

Filled text field in innermost frame with 'HCL Technologies' on xpath=//*[@id='Multiple']/iframe >> internal:control=enter-frame >> xpath=//ifra
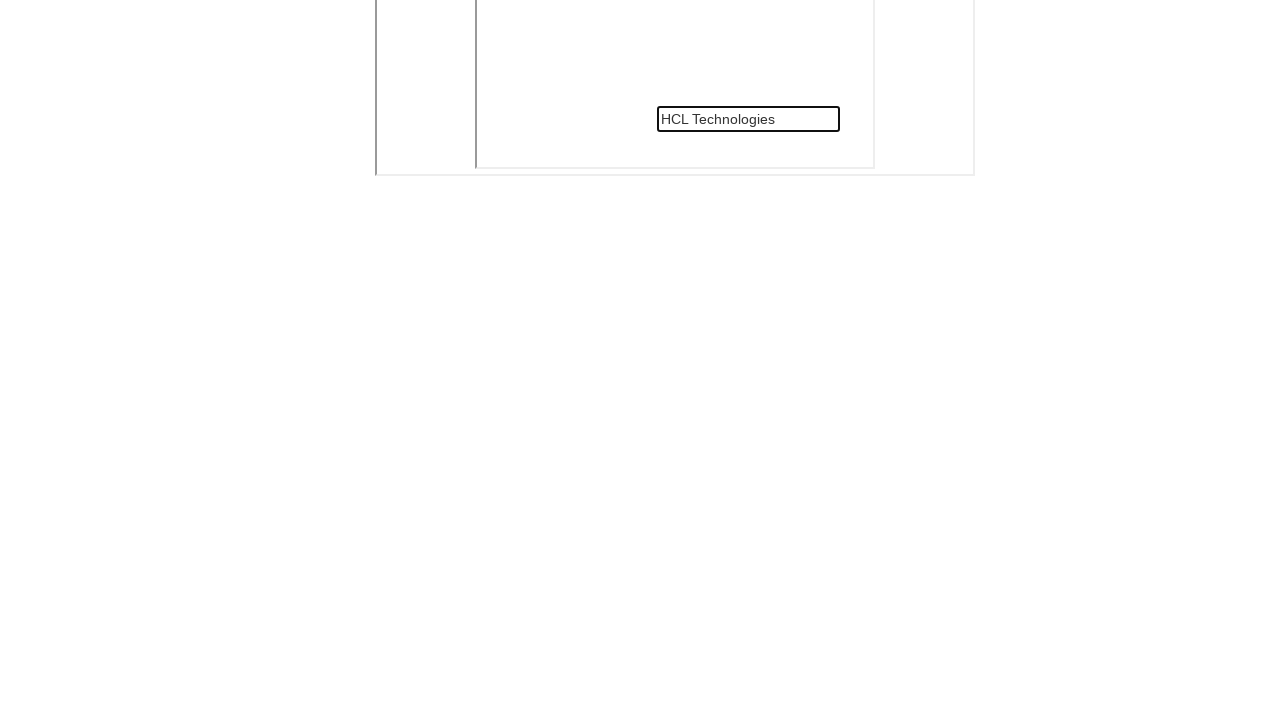

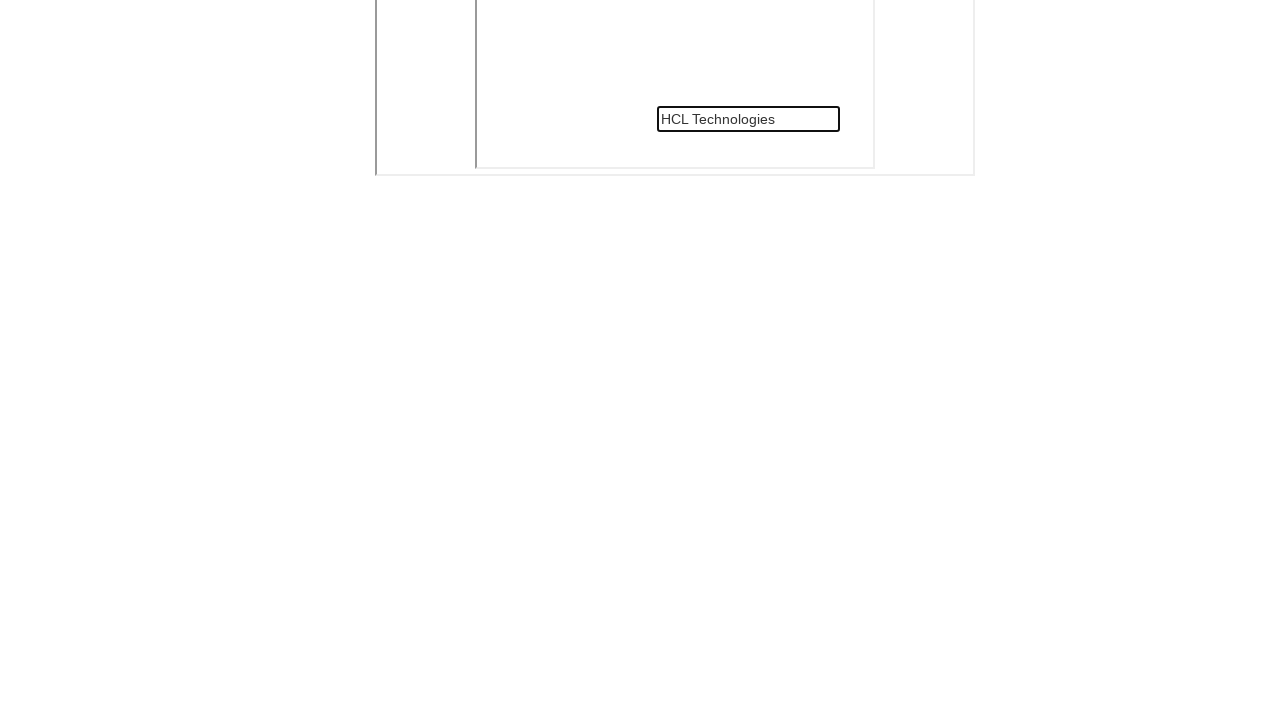